Solves a mathematical challenge by reading a value from the page, calculating the answer using a formula, filling the answer field, selecting checkboxes, and submitting the form

Starting URL: https://suninjuly.github.io/math.html

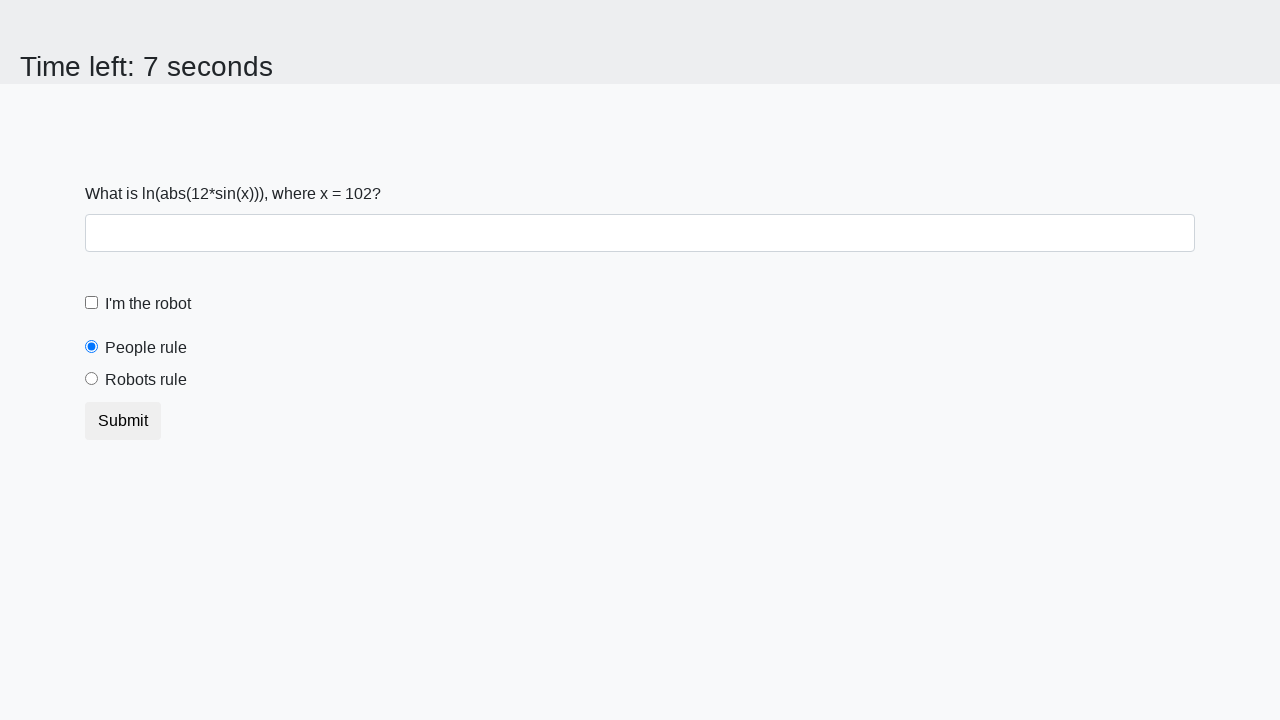

Retrieved x value from page element
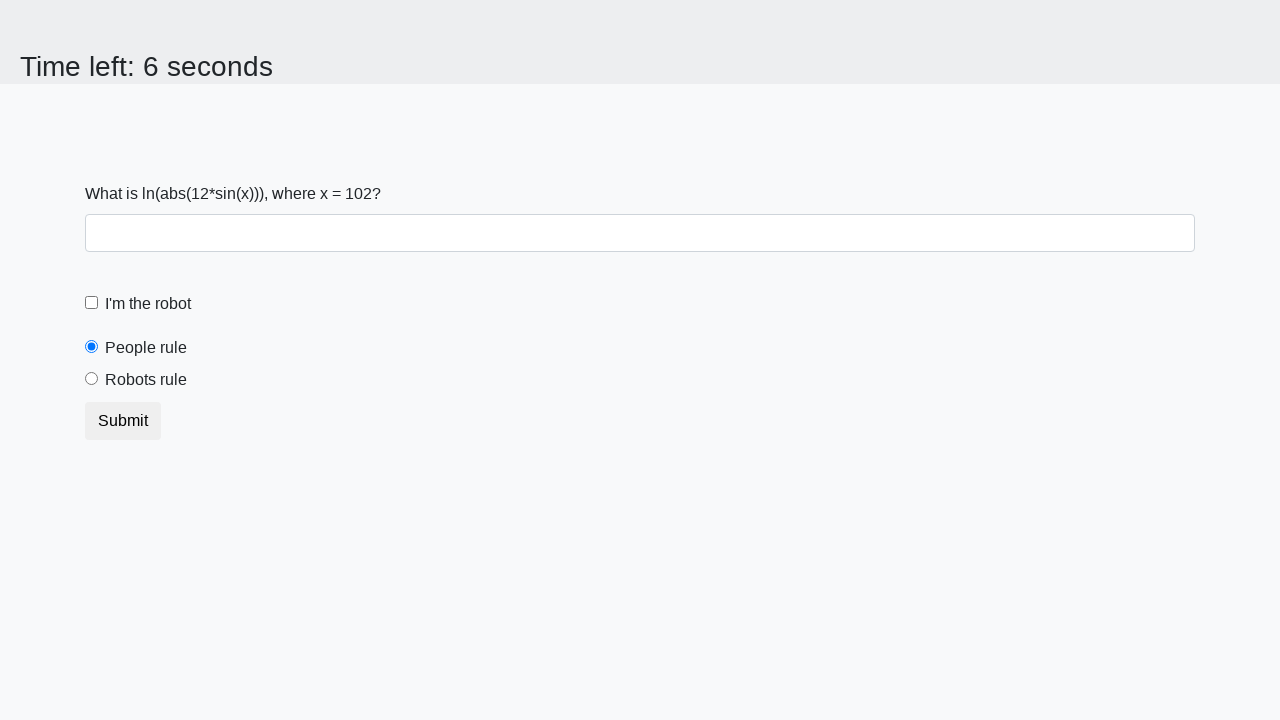

Calculated answer using formula: log(abs(12*sin(102))) = 2.4797200137741644
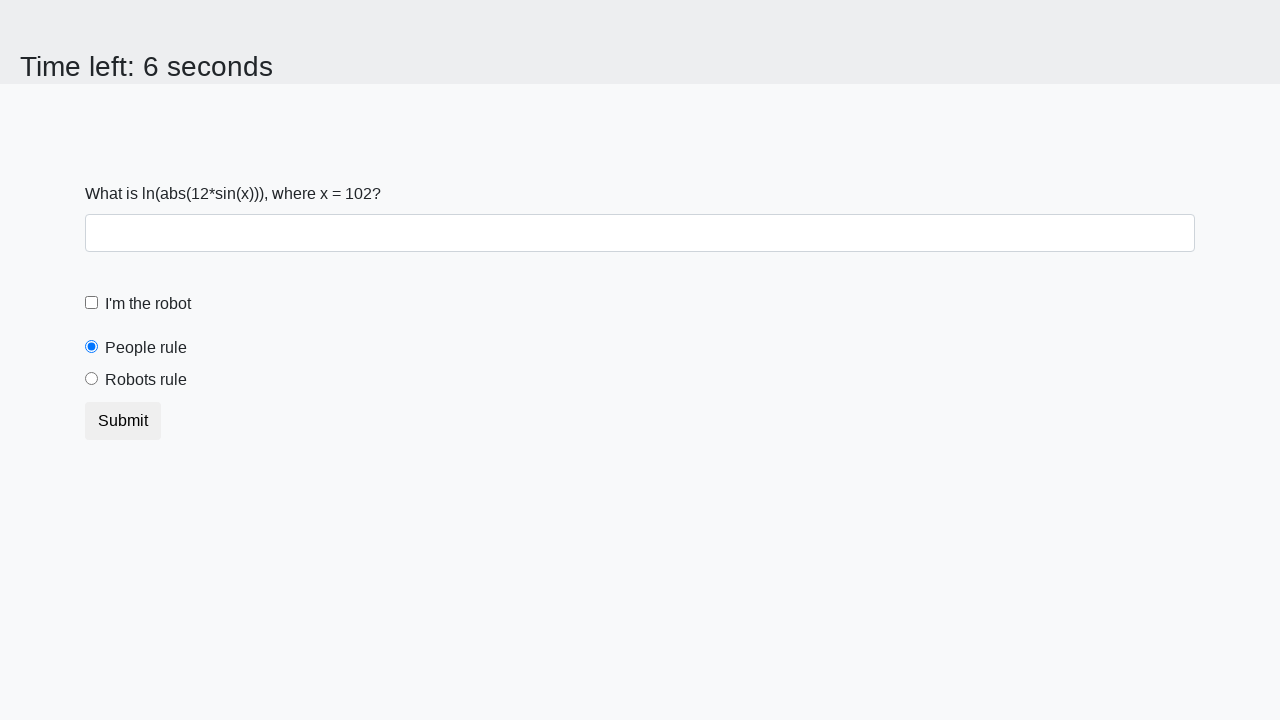

Filled answer field with calculated value: 2.4797200137741644 on #answer
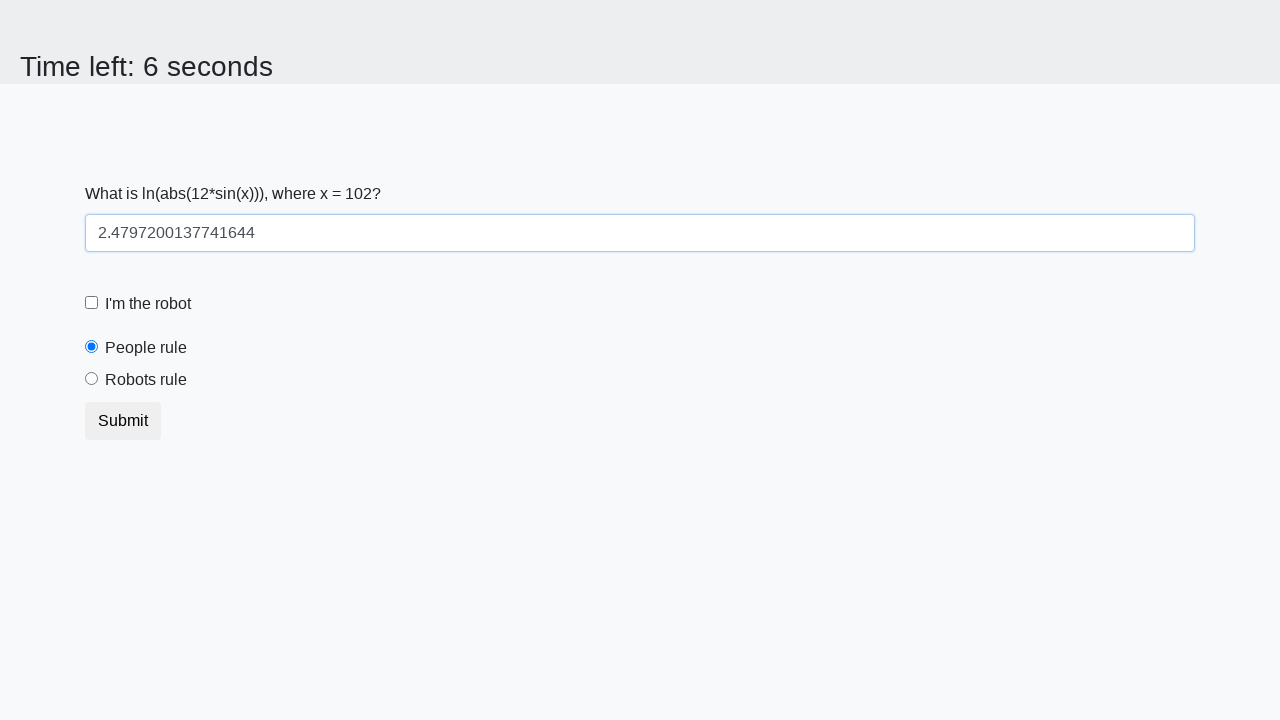

Clicked robot checkbox at (92, 303) on #robotCheckbox
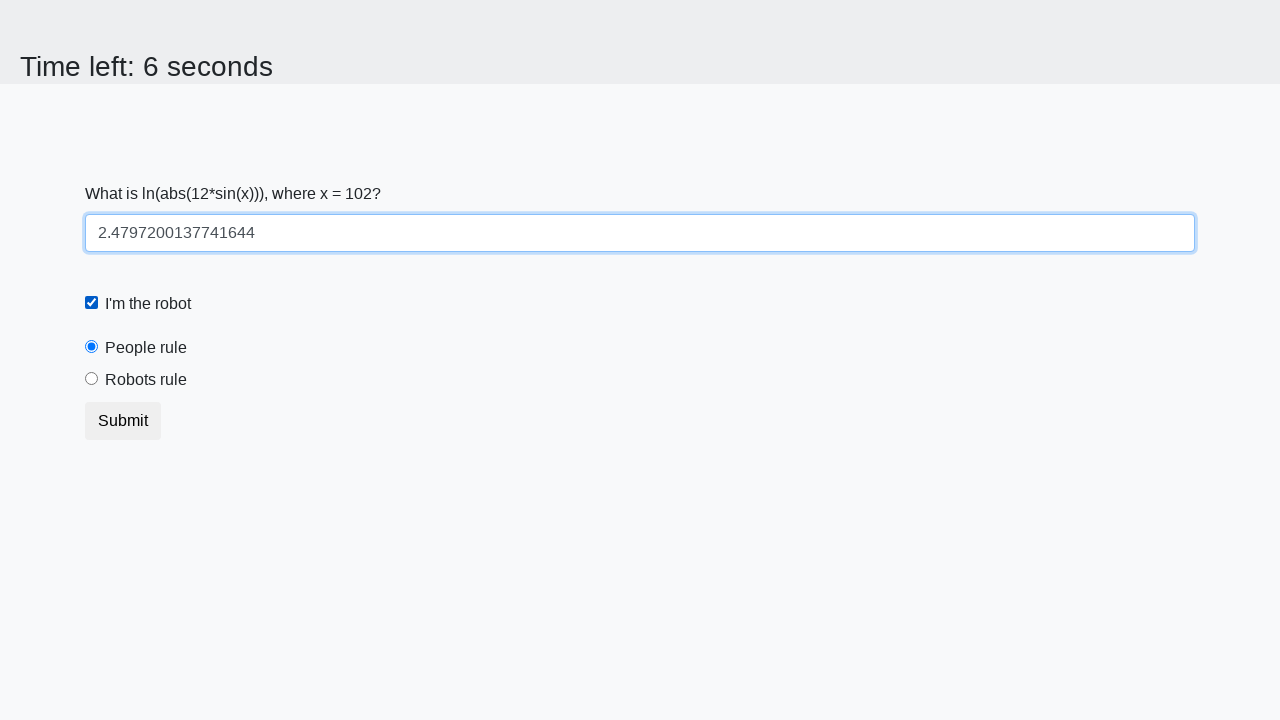

Clicked robots rule radio button at (92, 379) on #robotsRule
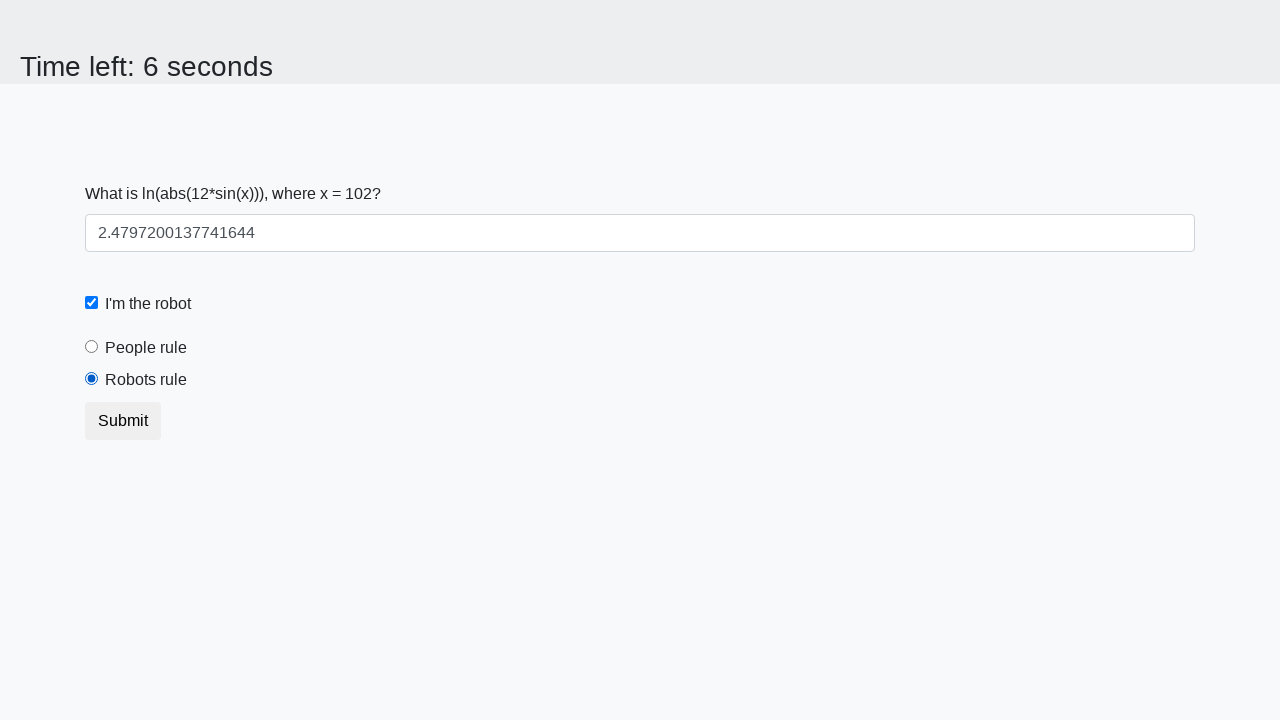

Clicked form submit button at (123, 421) on xpath=//html/body/div/form/button
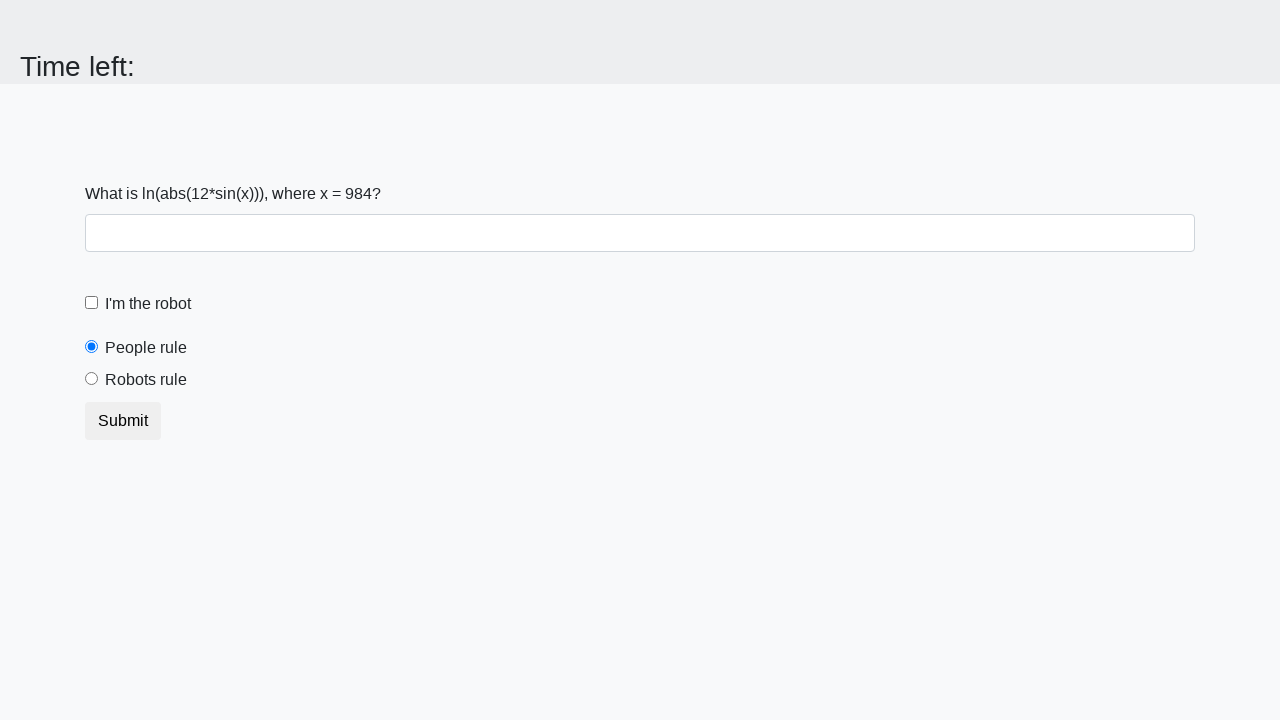

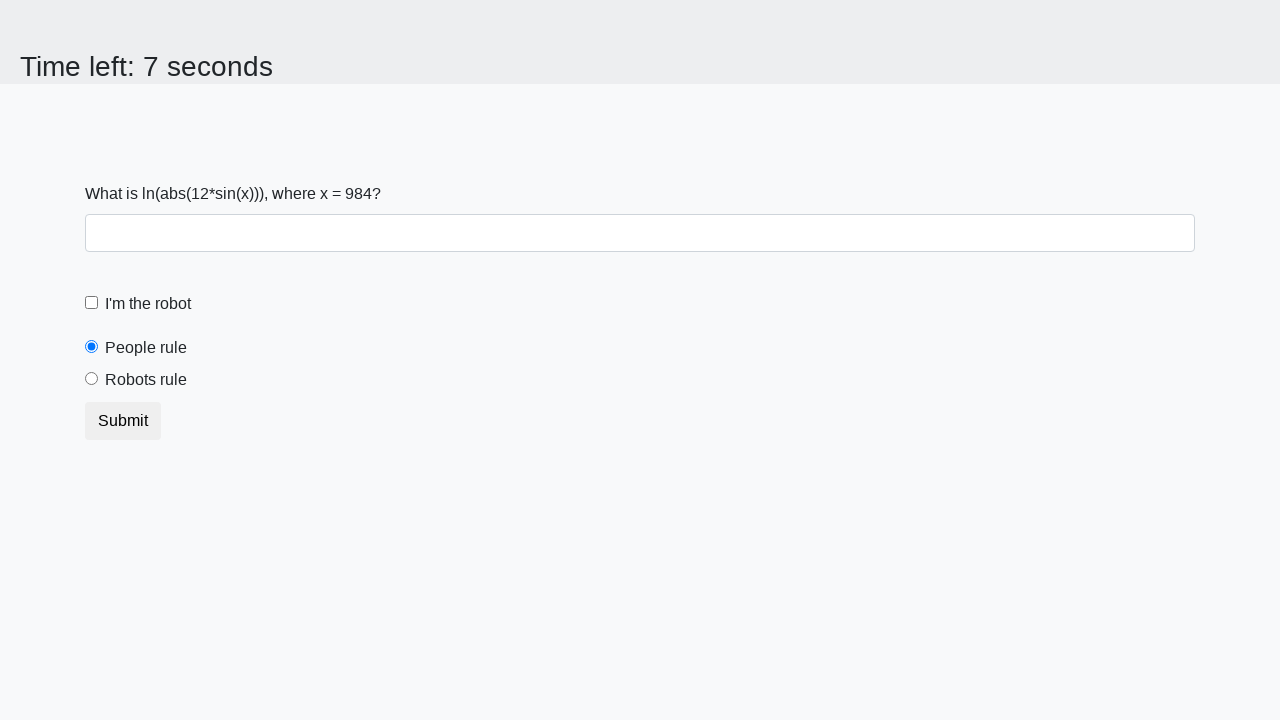